Tests interaction with nested frames by switching between frames and filling input fields within them

Starting URL: https://ui.vision/demo/webtest/frames/

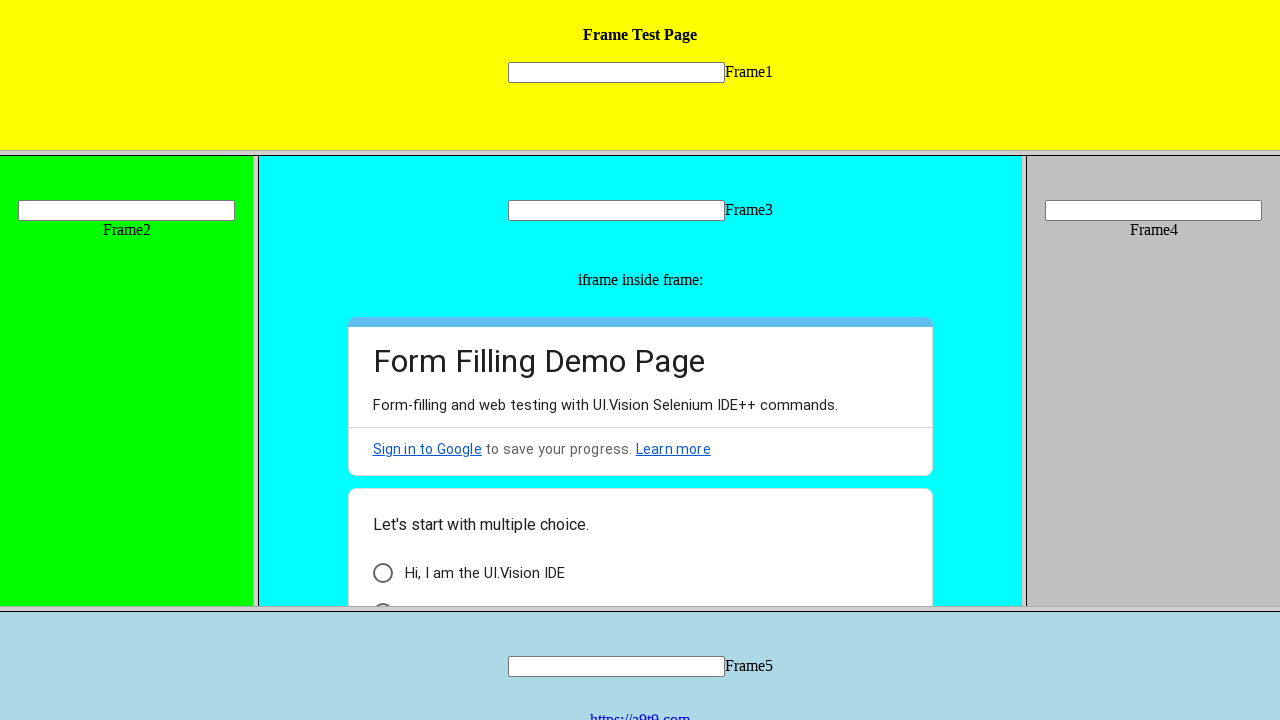

Located frame 3 with src='frame_3.html'
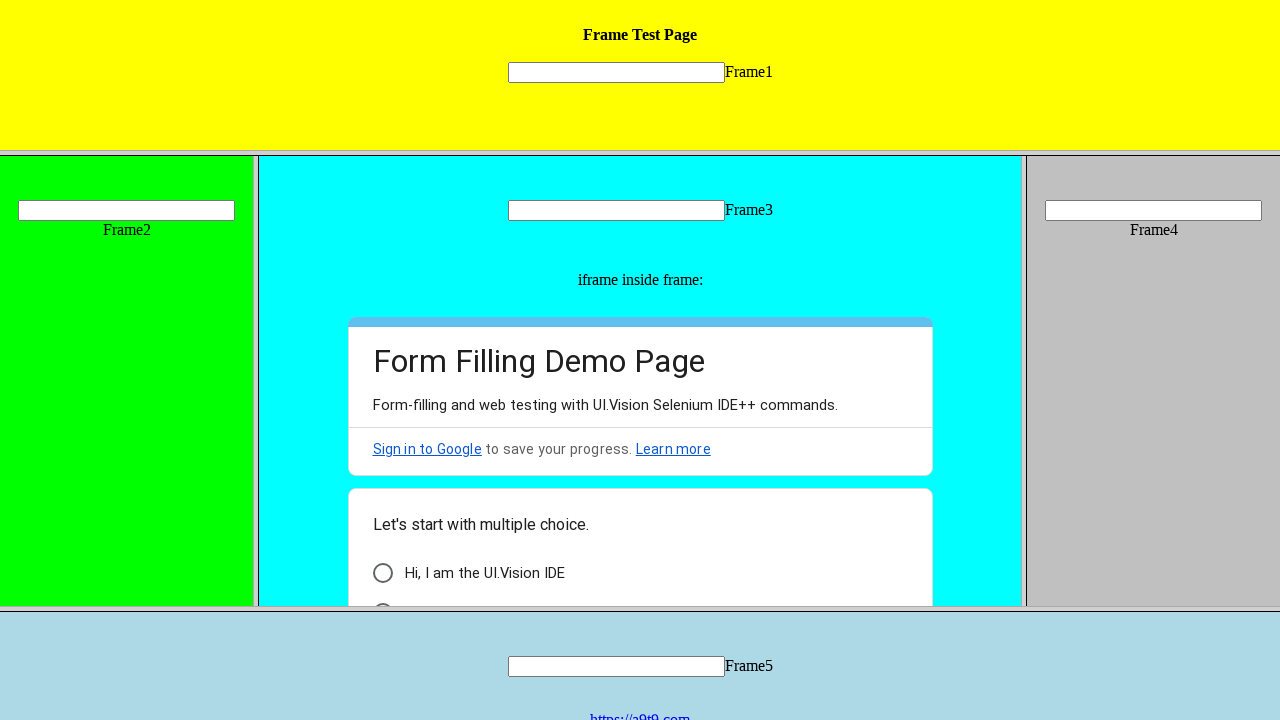

Filled input field 'mytext3' in frame 3 with 'john' on frame[src='frame_3.html'] >> internal:control=enter-frame >> input[name='mytext3
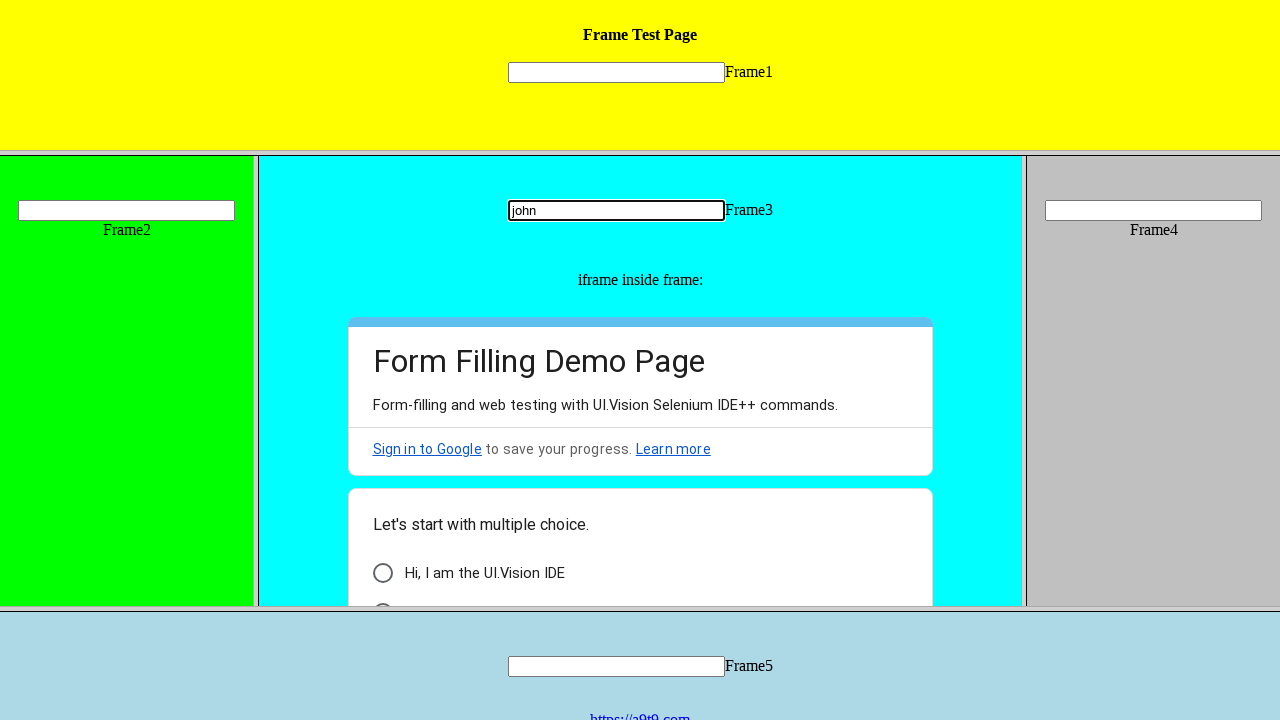

Located nested iframe within frame 3
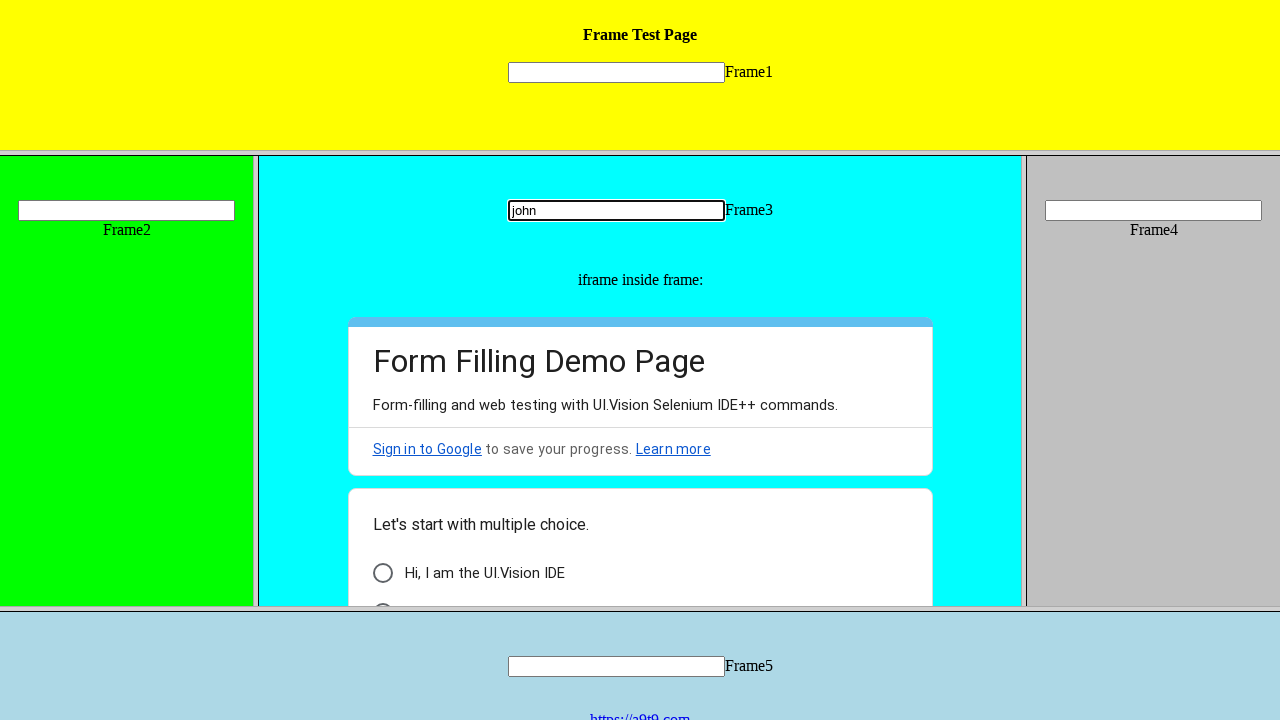

Retrieved text content from nested iframe element: 'Form Filling Demo Page'
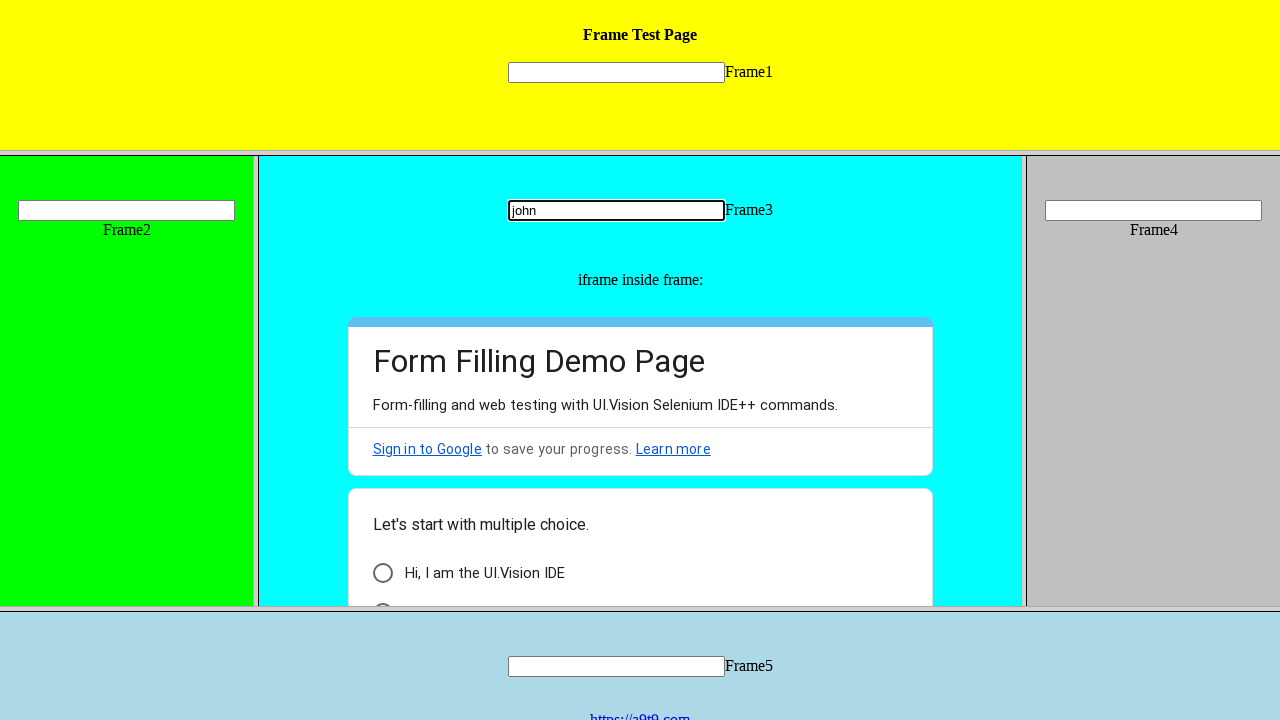

Located frame 4 with src='frame_4.html'
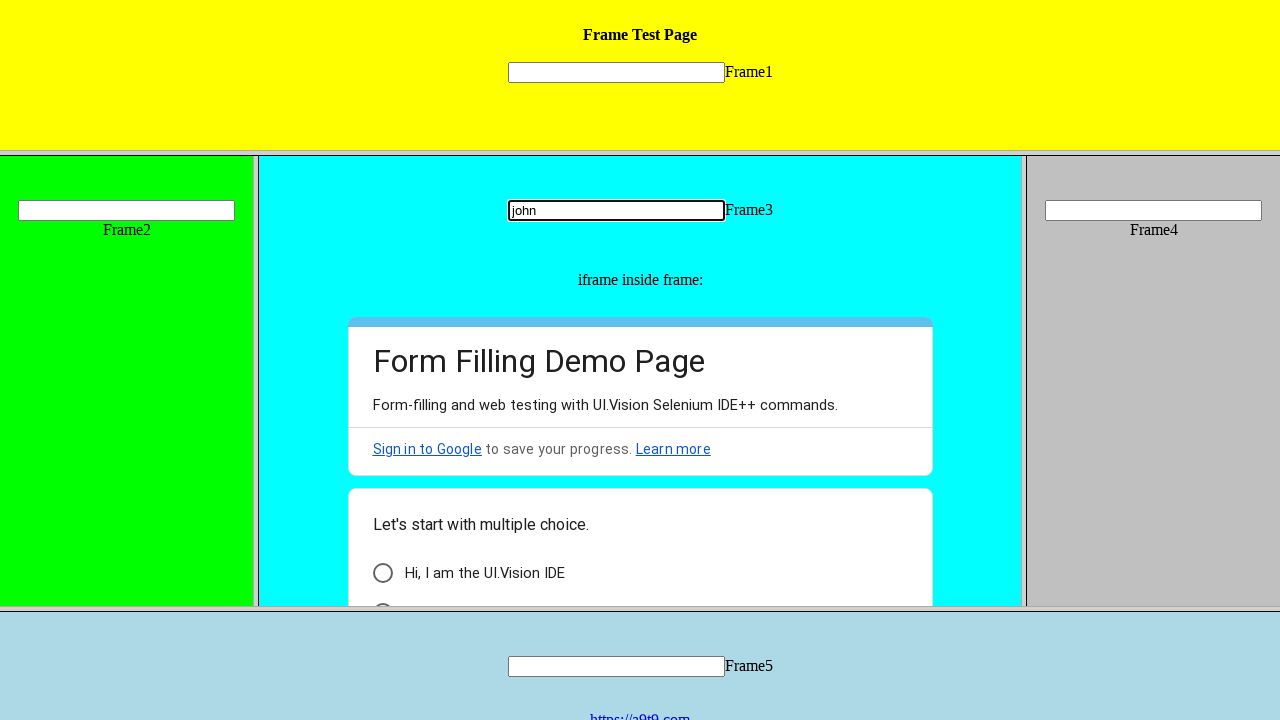

Filled input field 'mytext4' in frame 4 with 'john' on frame[src='frame_4.html'] >> internal:control=enter-frame >> input[name='mytext4
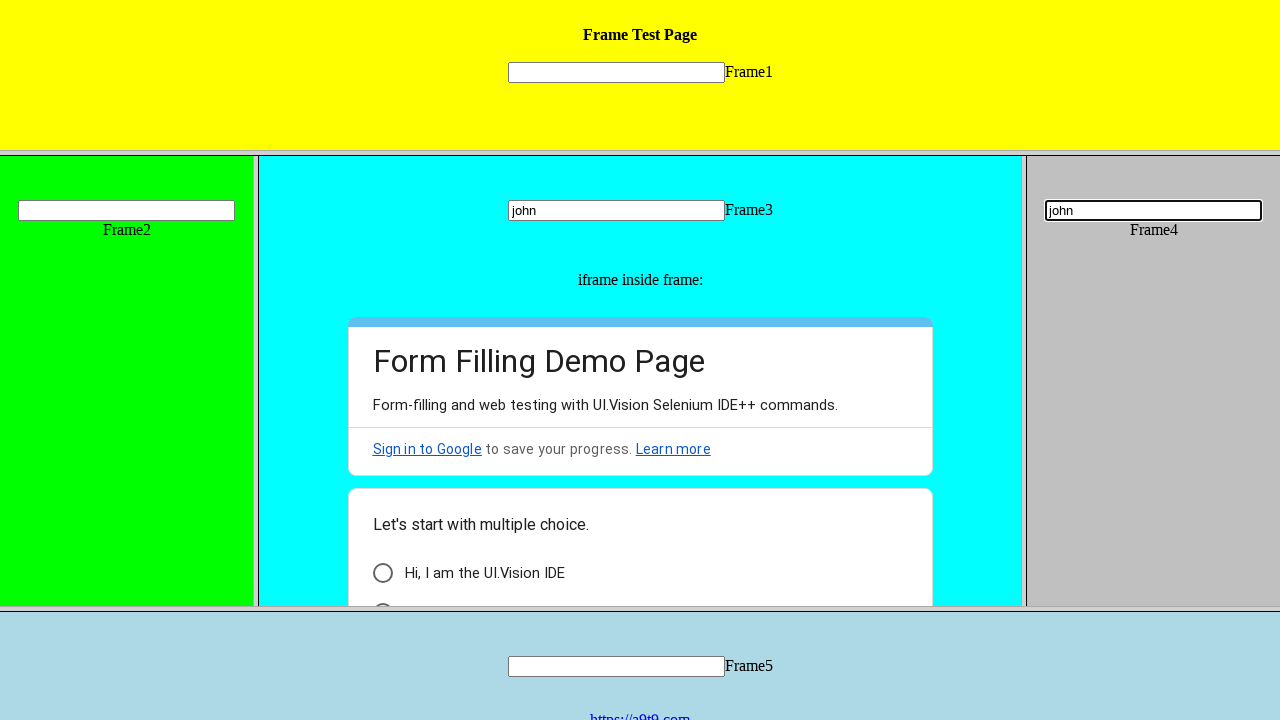

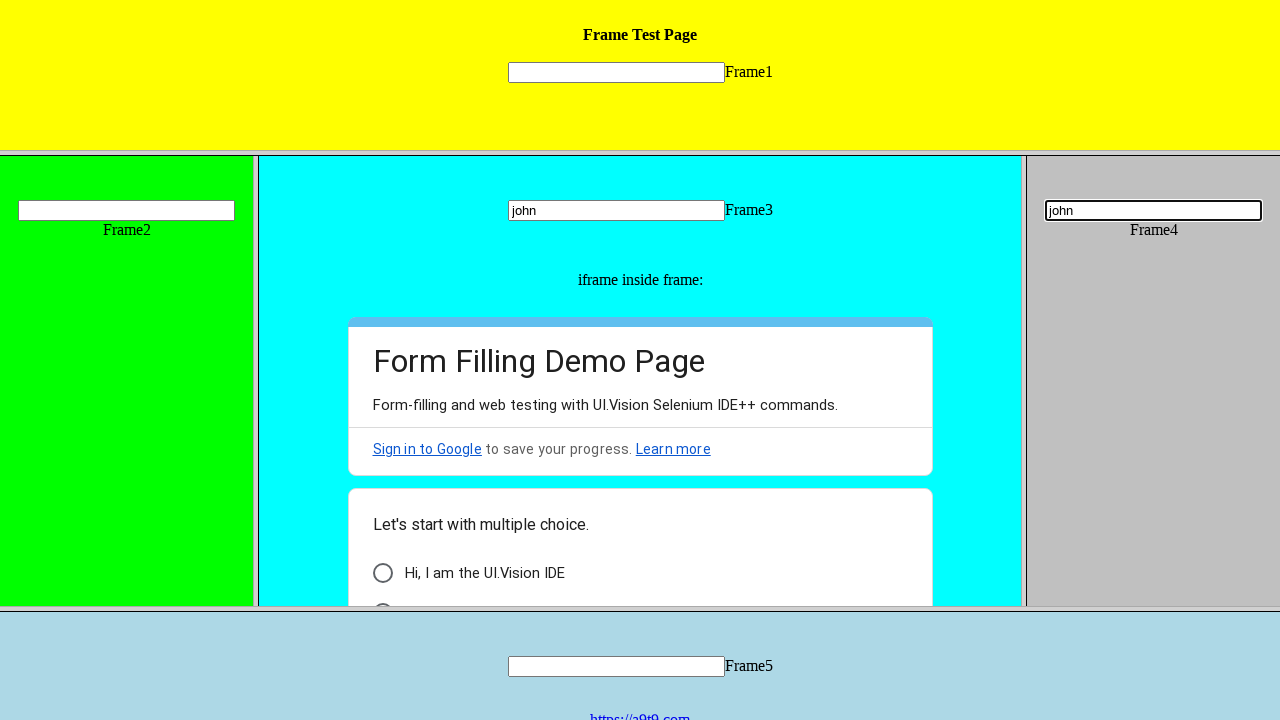